Tests a registration form by filling in first name, last name, and email fields, then submitting and verifying the success message.

Starting URL: http://suninjuly.github.io/registration1.html

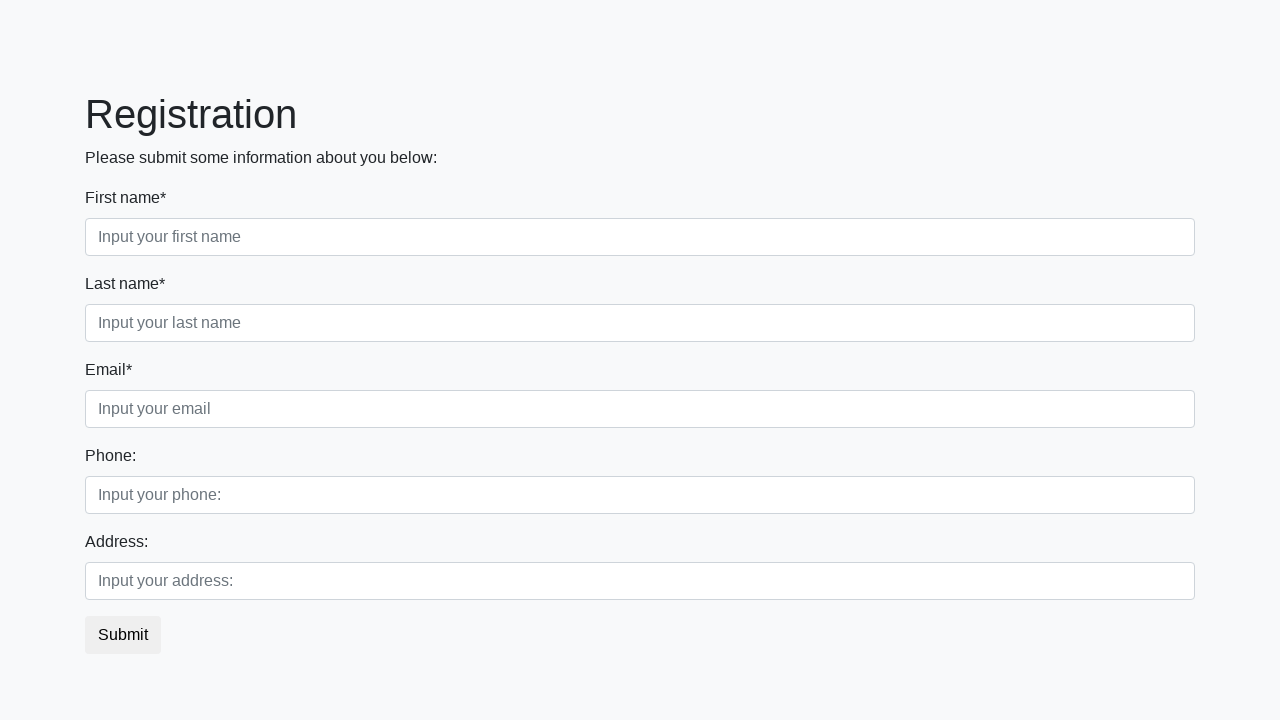

Filled first name field with 'Ivan' on .first
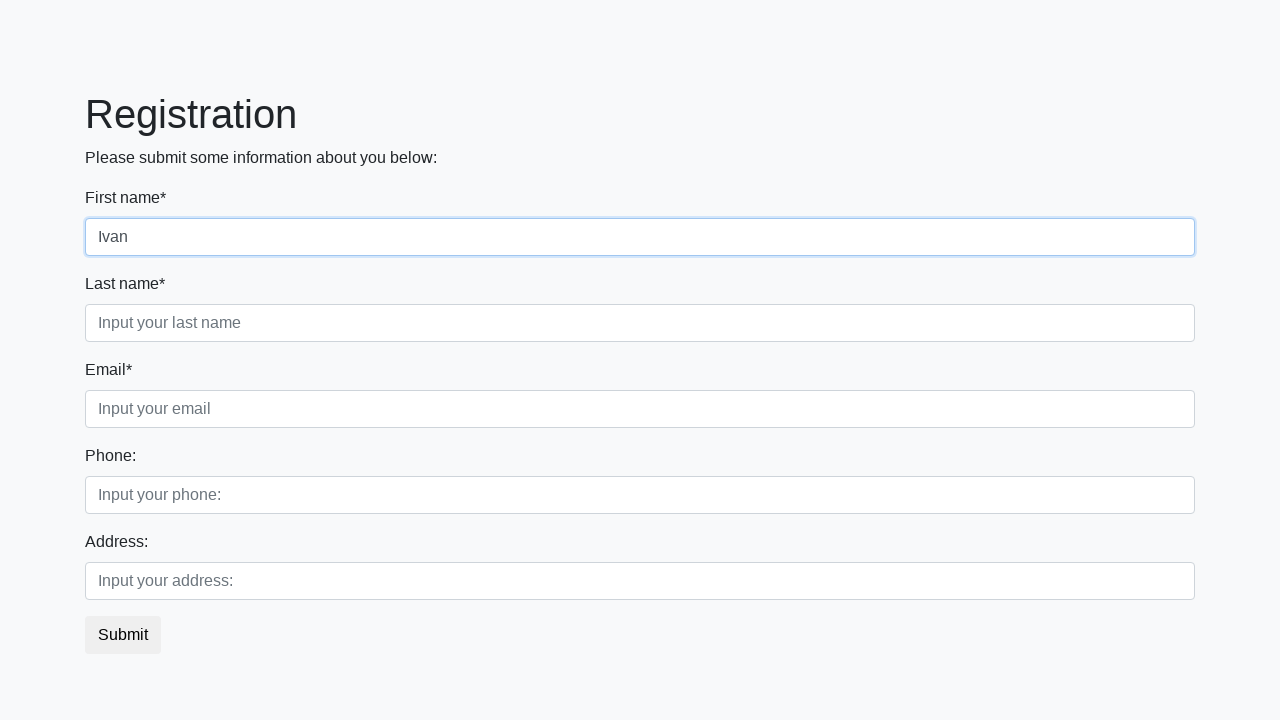

Filled last name field with 'Petrov' on .second
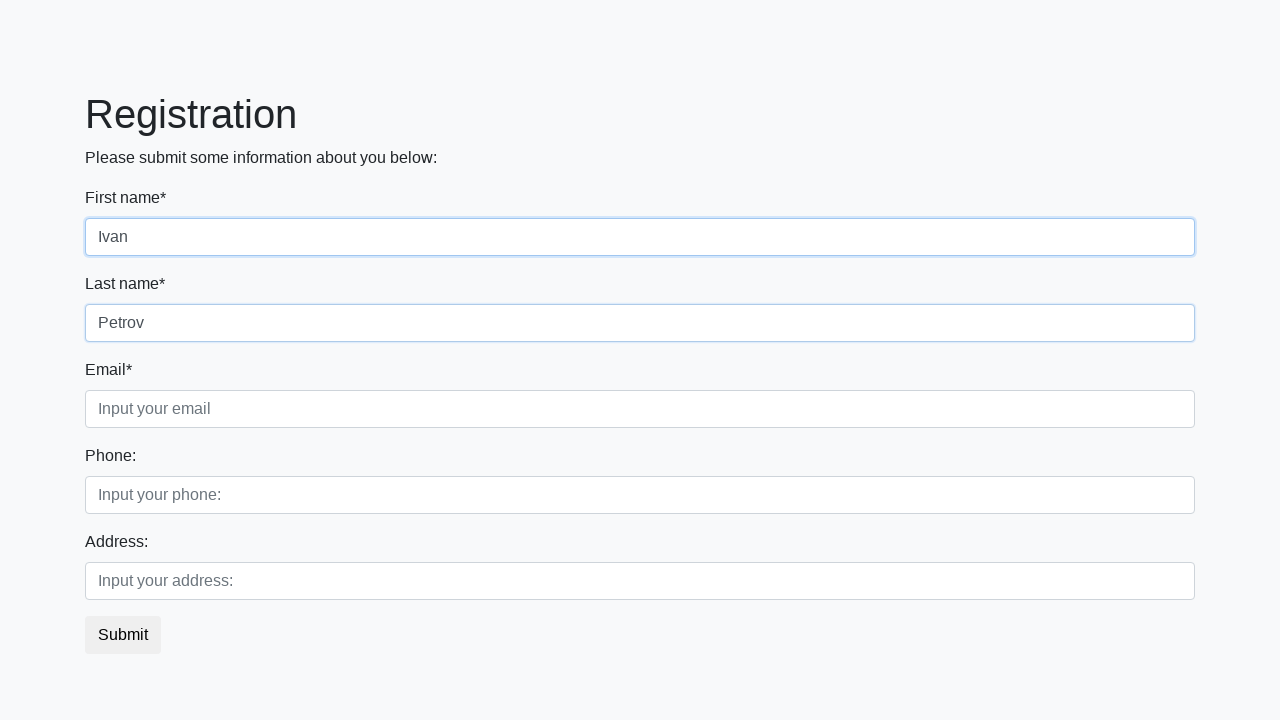

Filled email field with 'Smolensk@mail.ru' on .third
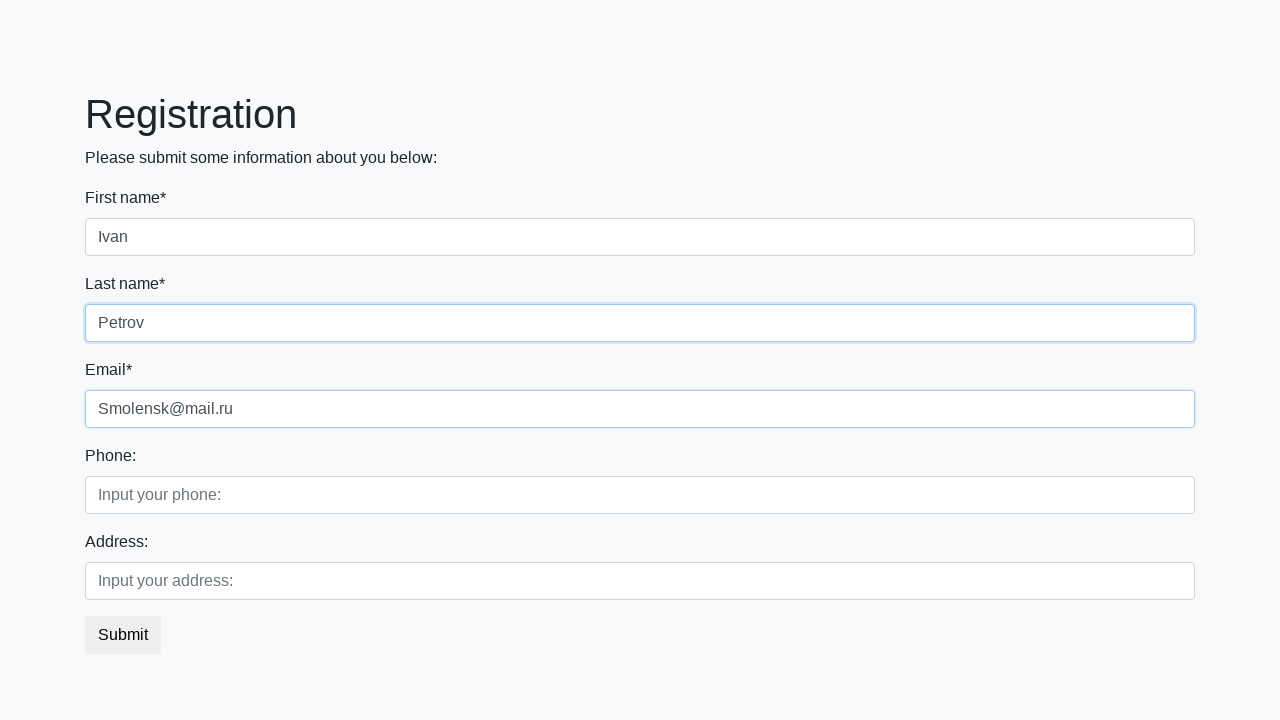

Clicked submit button to register at (123, 635) on button.btn
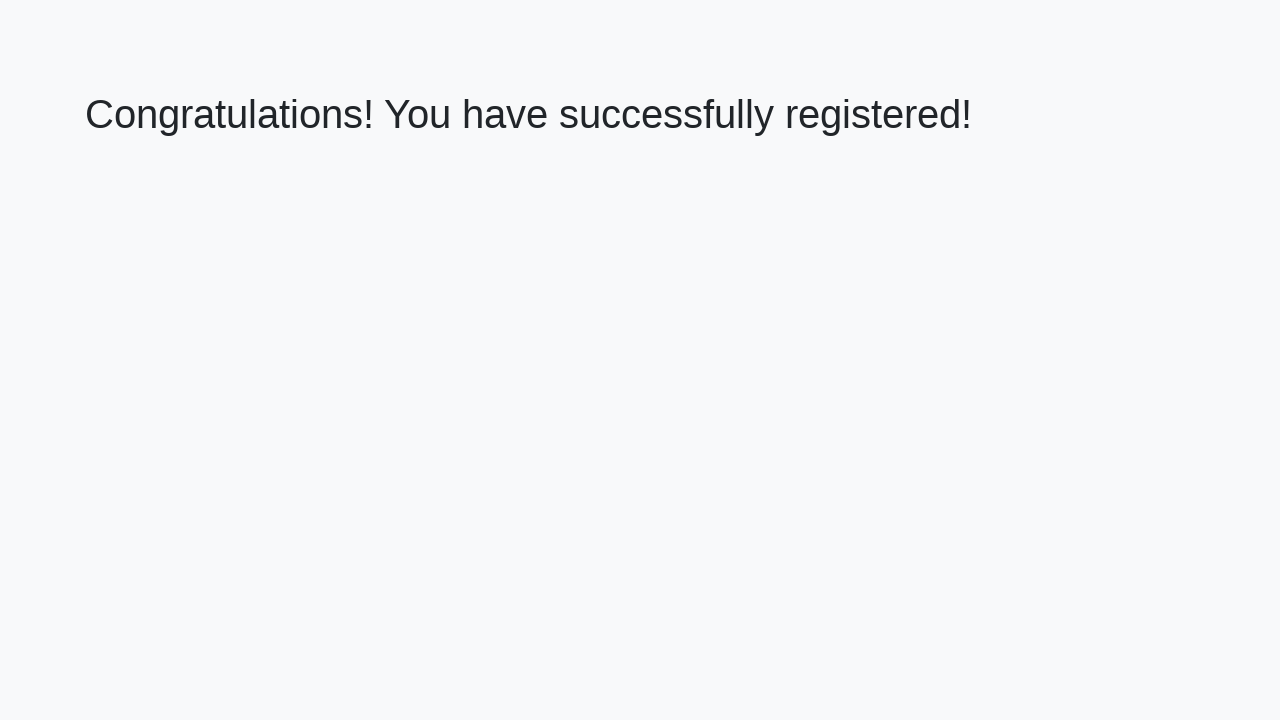

Success message heading loaded
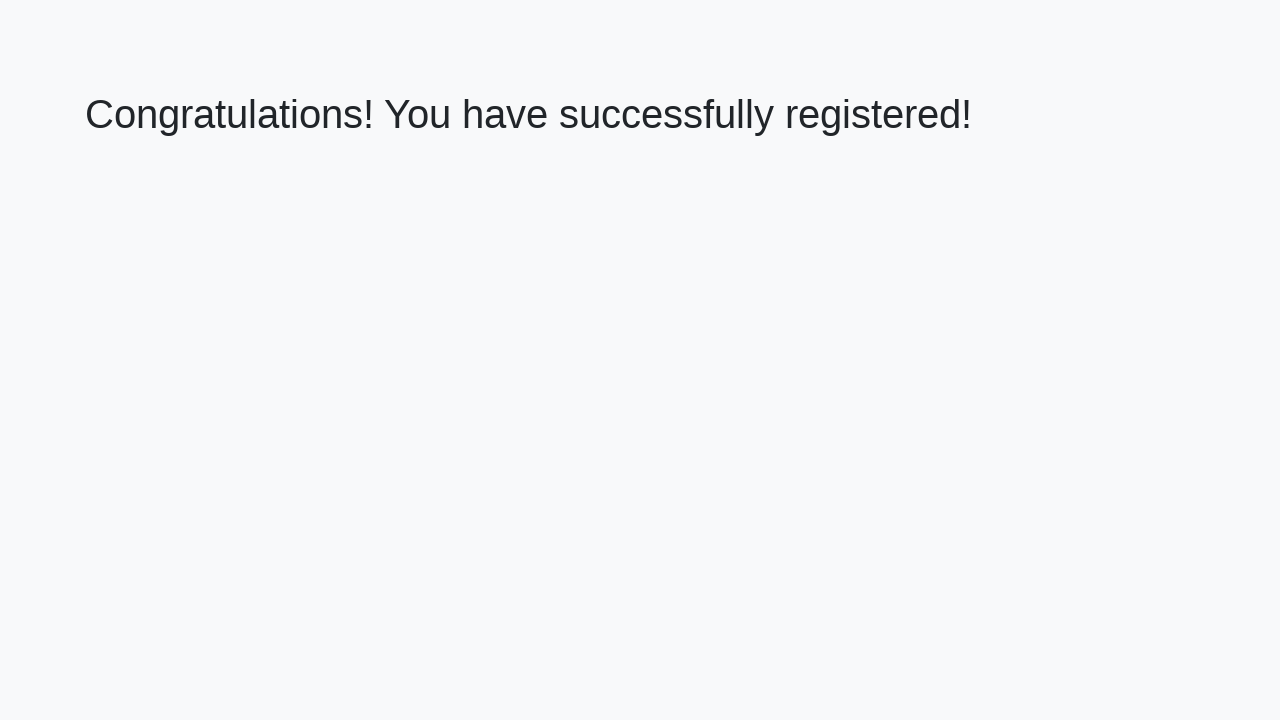

Retrieved success message text
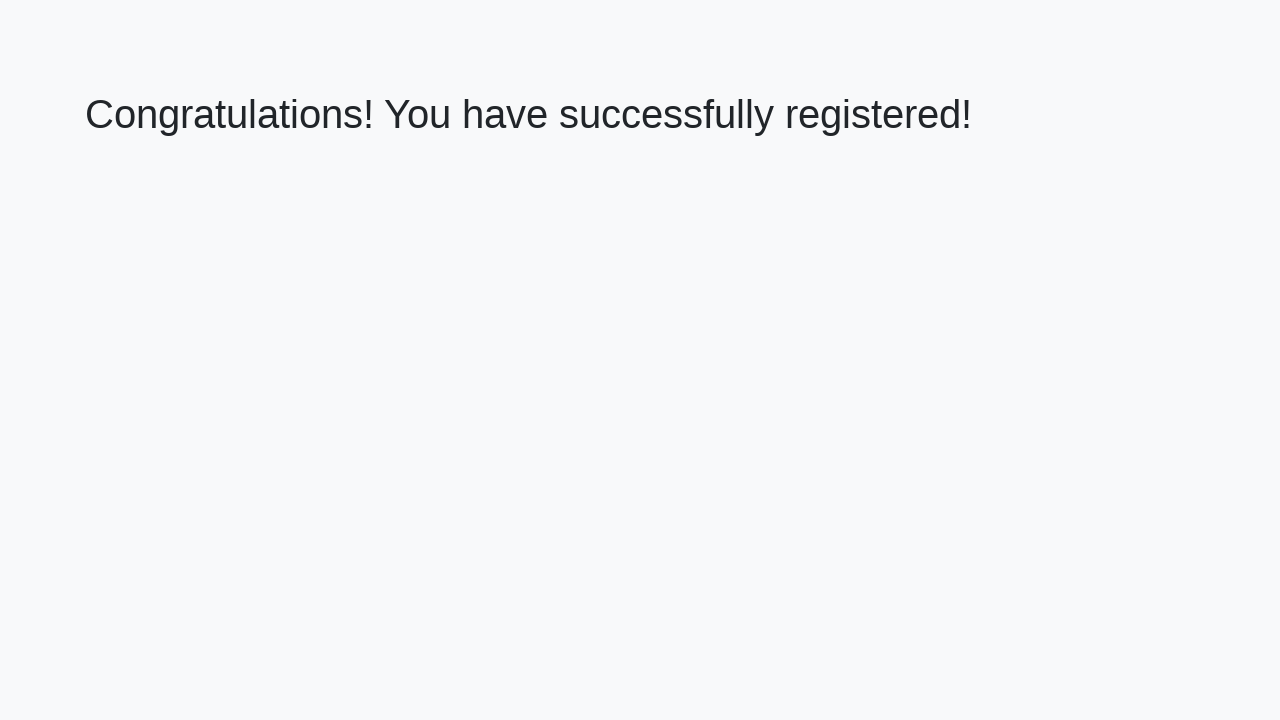

Verified success message: 'Congratulations! You have successfully registered!'
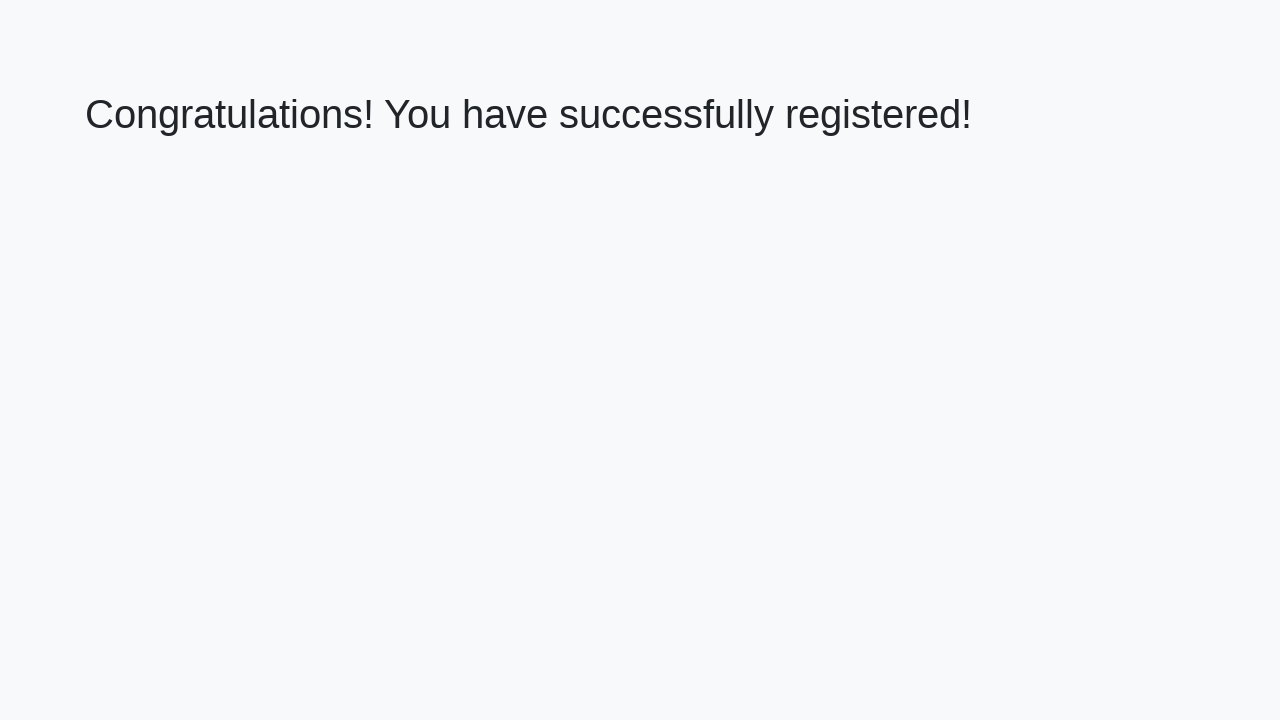

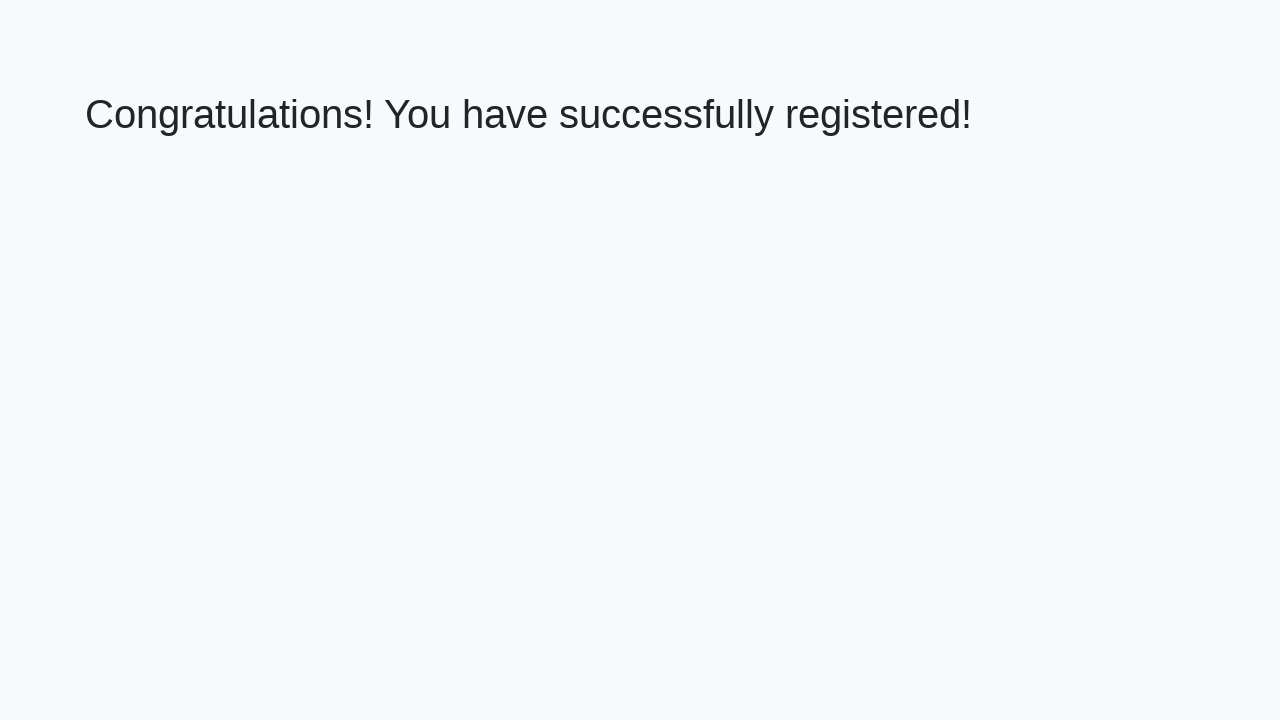